Tests dynamic properties page by waiting for elements to become enabled/visible and clicking on dynamic buttons that change state after delays.

Starting URL: https://demoqa.com/

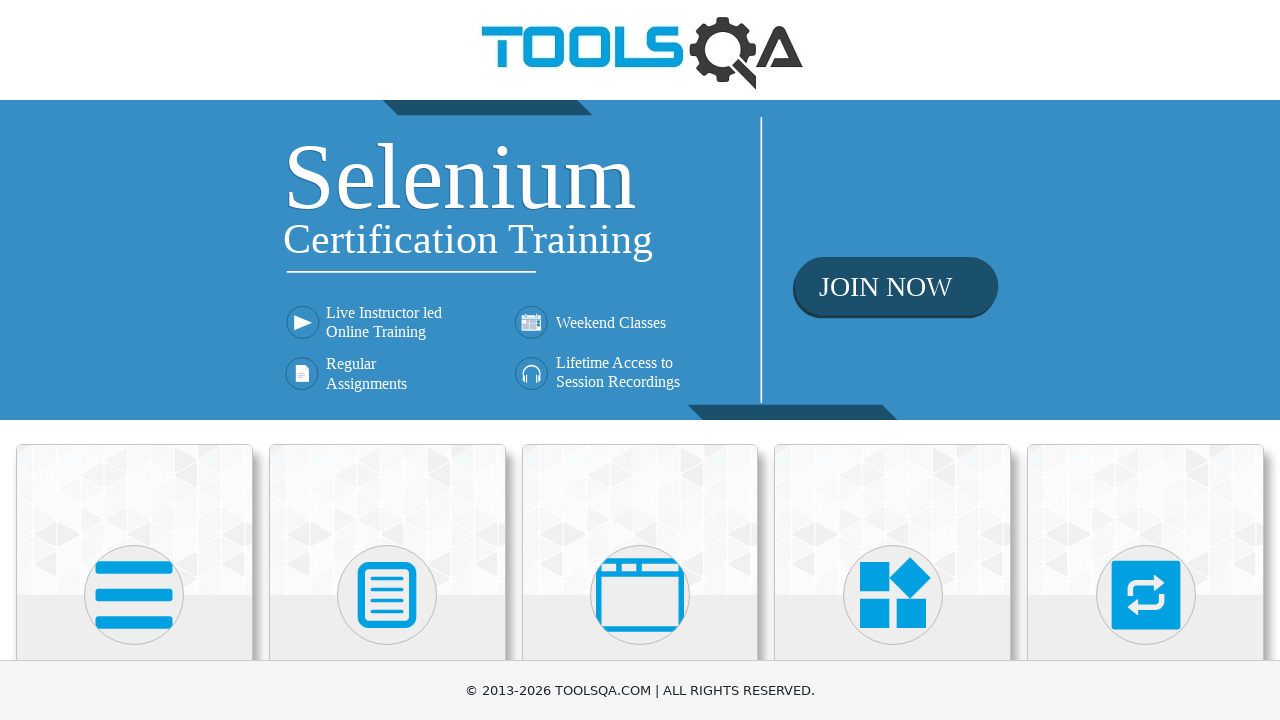

Clicked on Elements card at (134, 360) on text=Elements
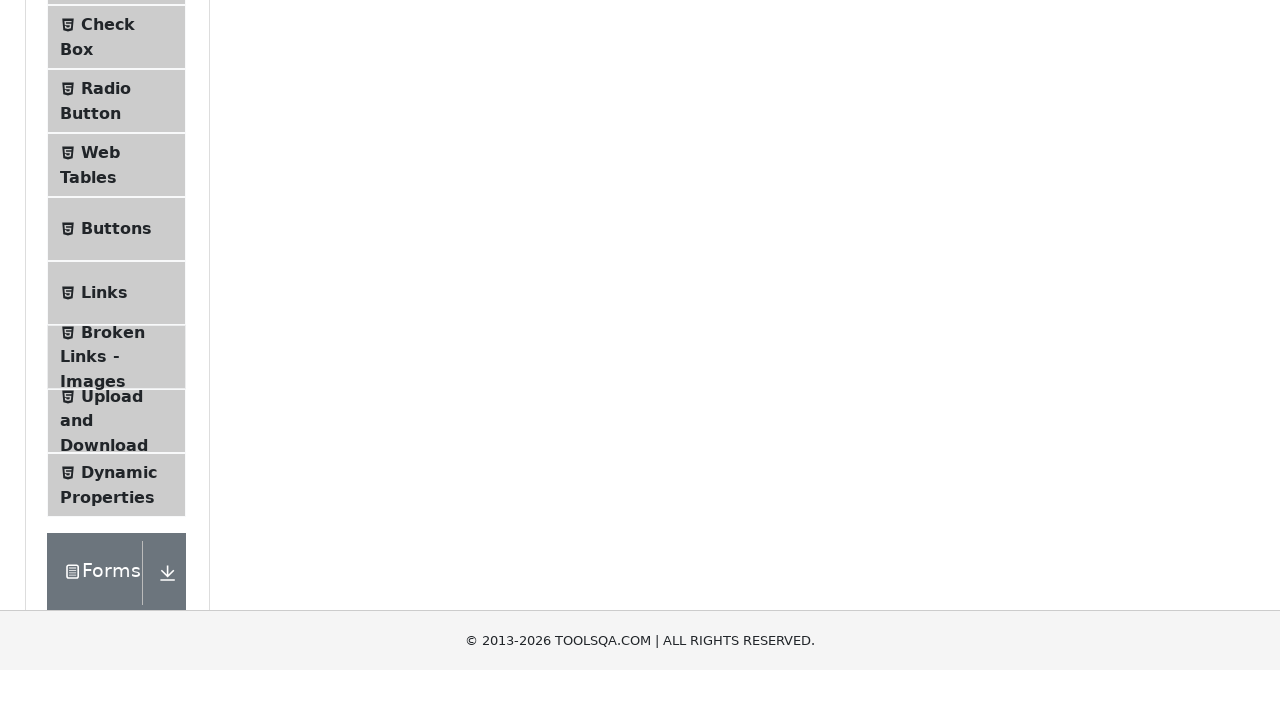

Clicked on Dynamic Properties menu item at (119, 110) on text=Dynamic Properties
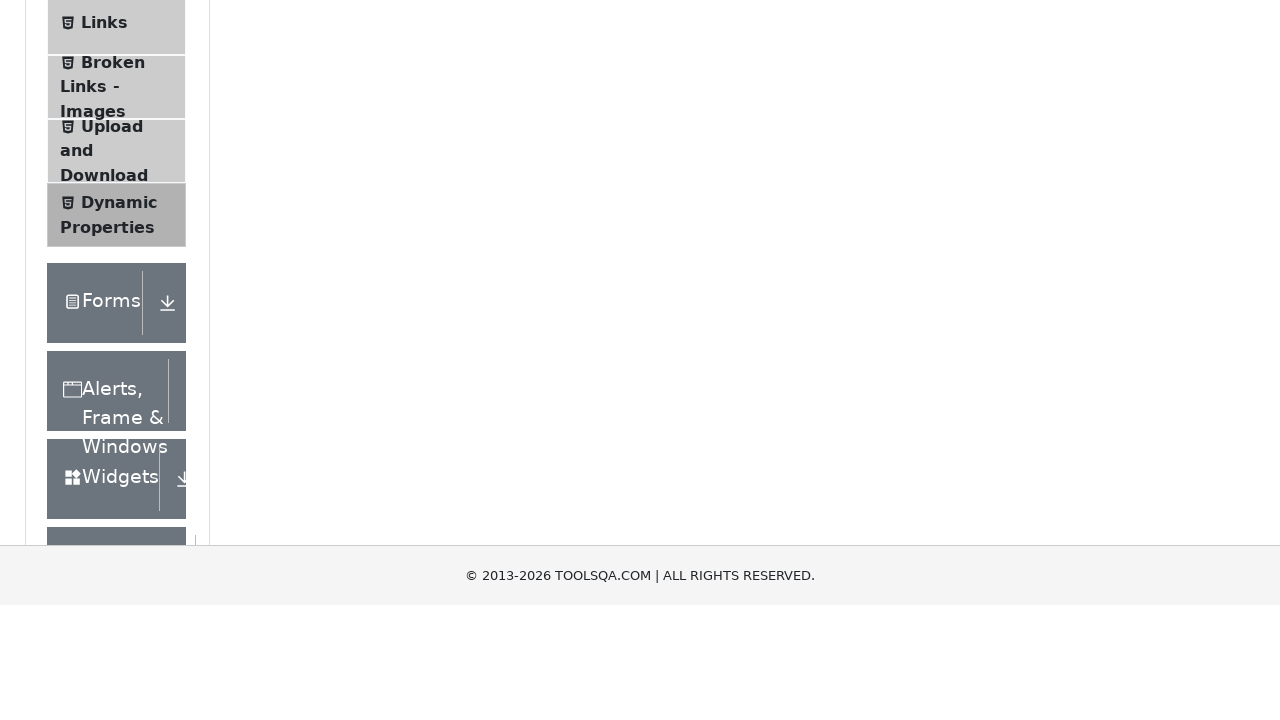

Waited for enable button to become enabled after 5 seconds
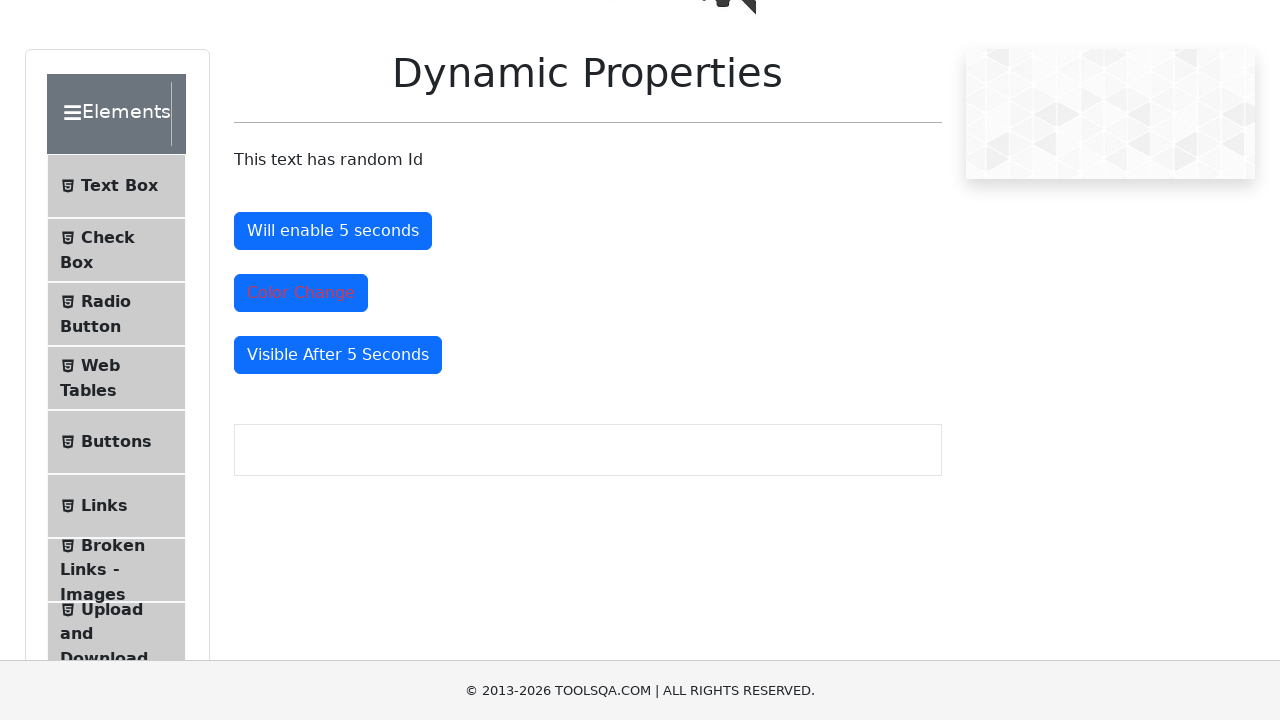

Clicked on the enabled button at (333, 231) on #enableAfter
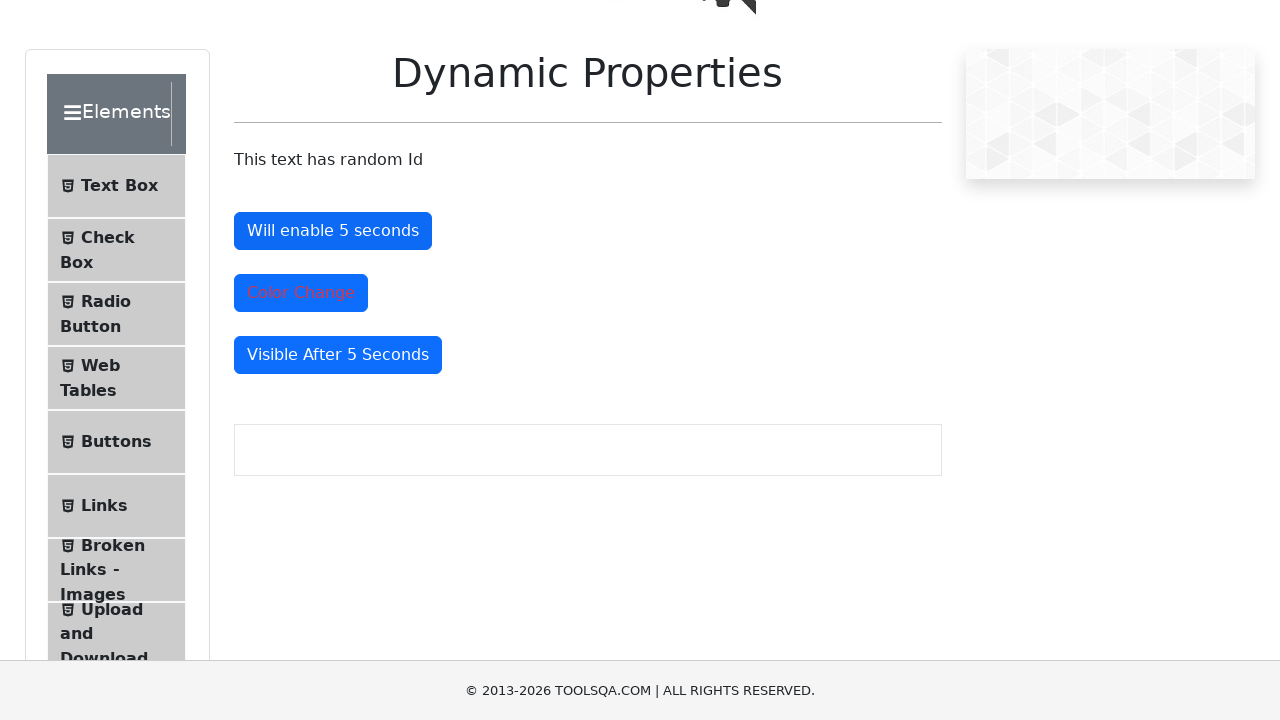

Clicked on Color Change button at (301, 293) on #colorChange
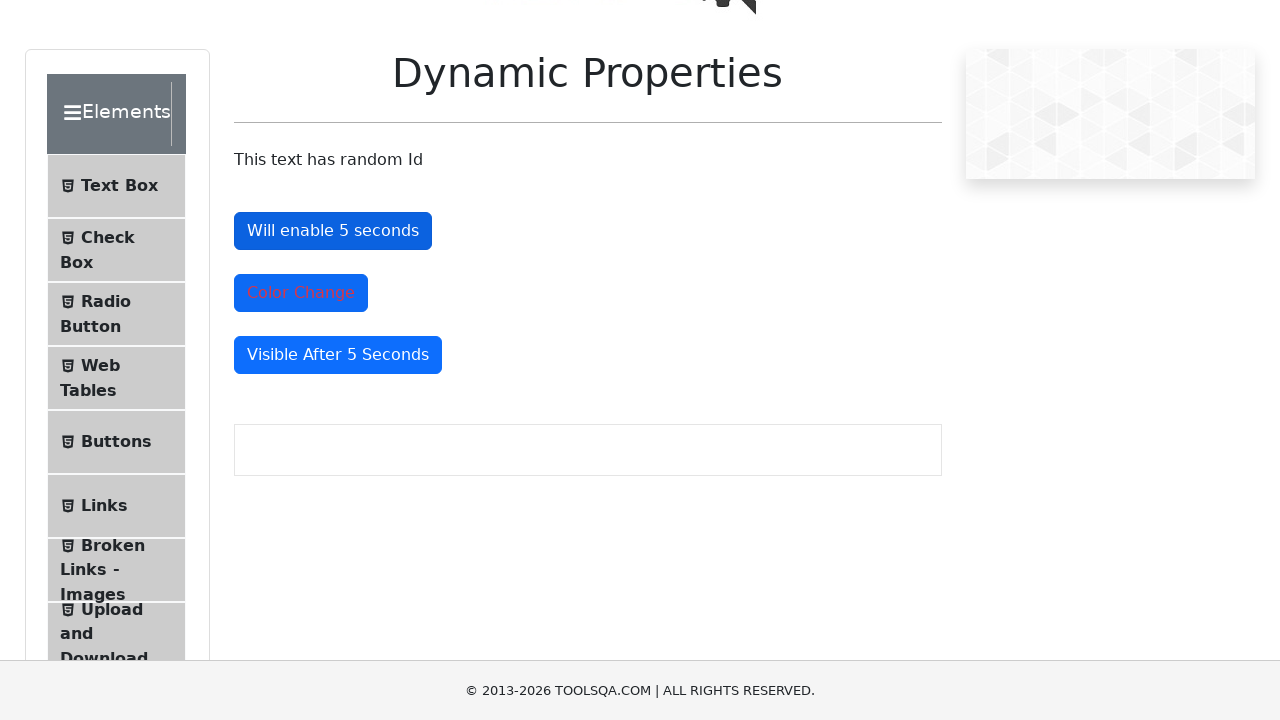

Waited for Visible After 5 Seconds button to become visible
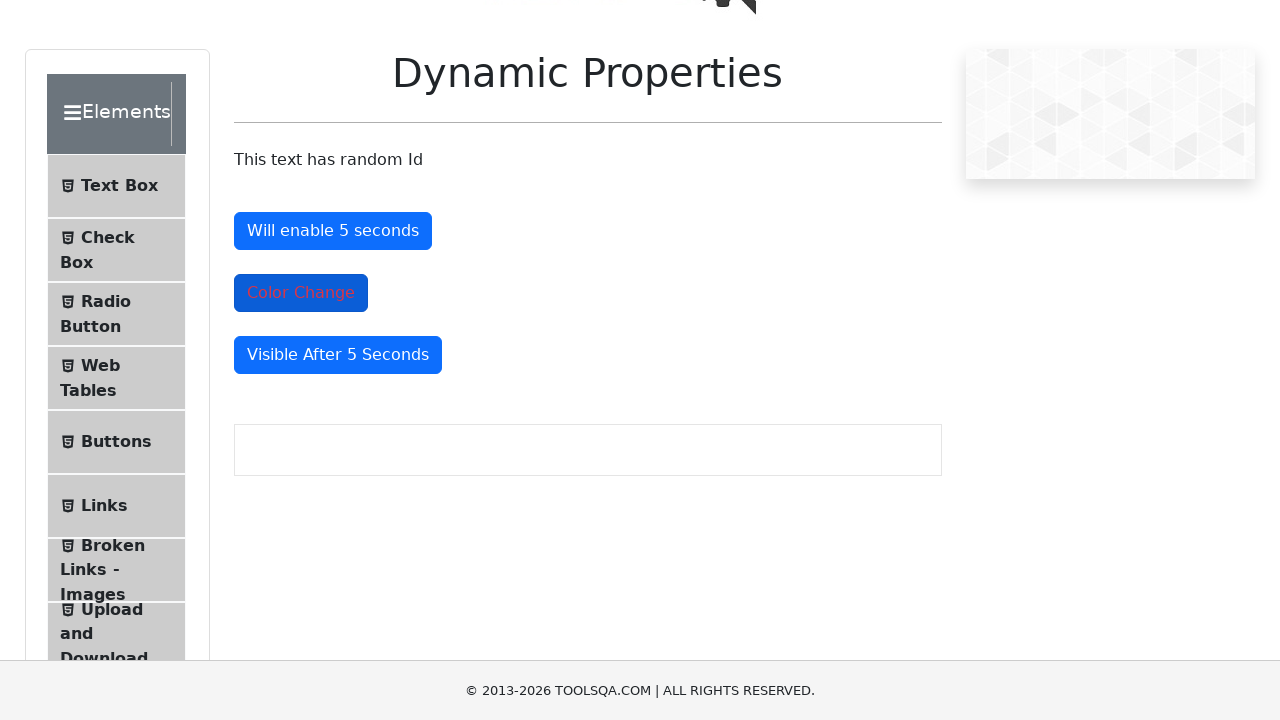

Clicked on Visible After 5 Seconds button at (338, 355) on #visibleAfter
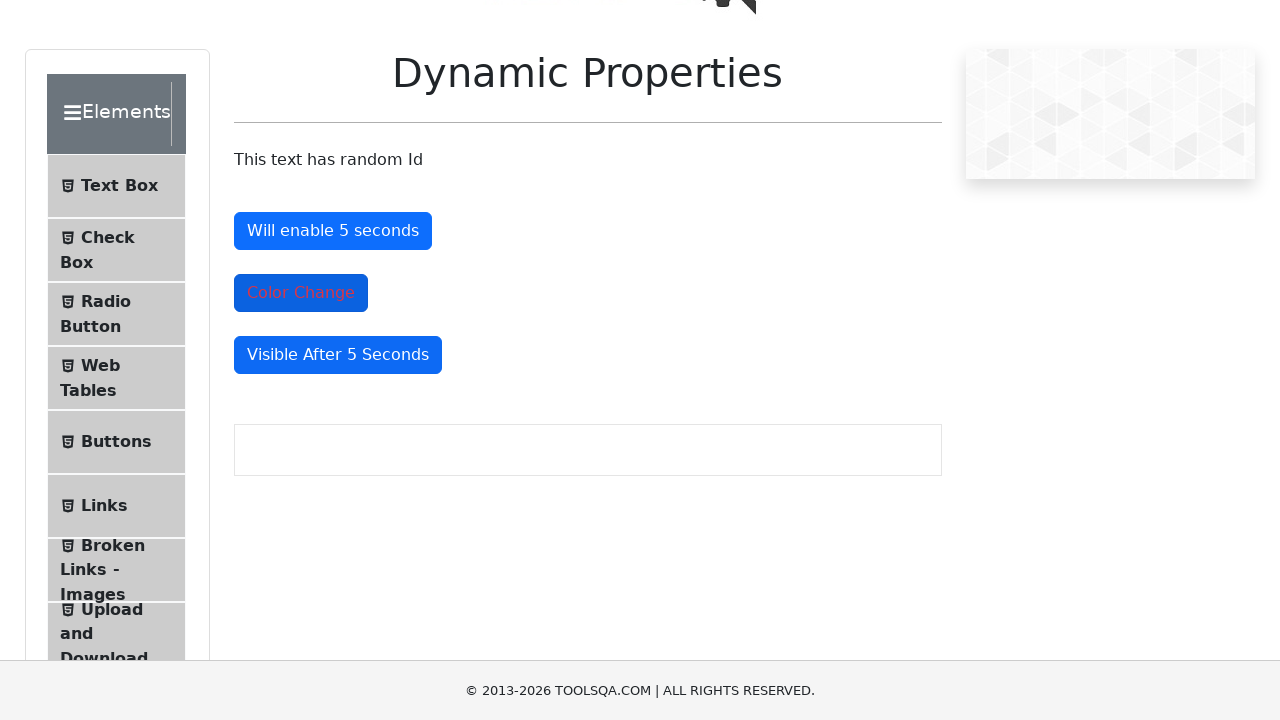

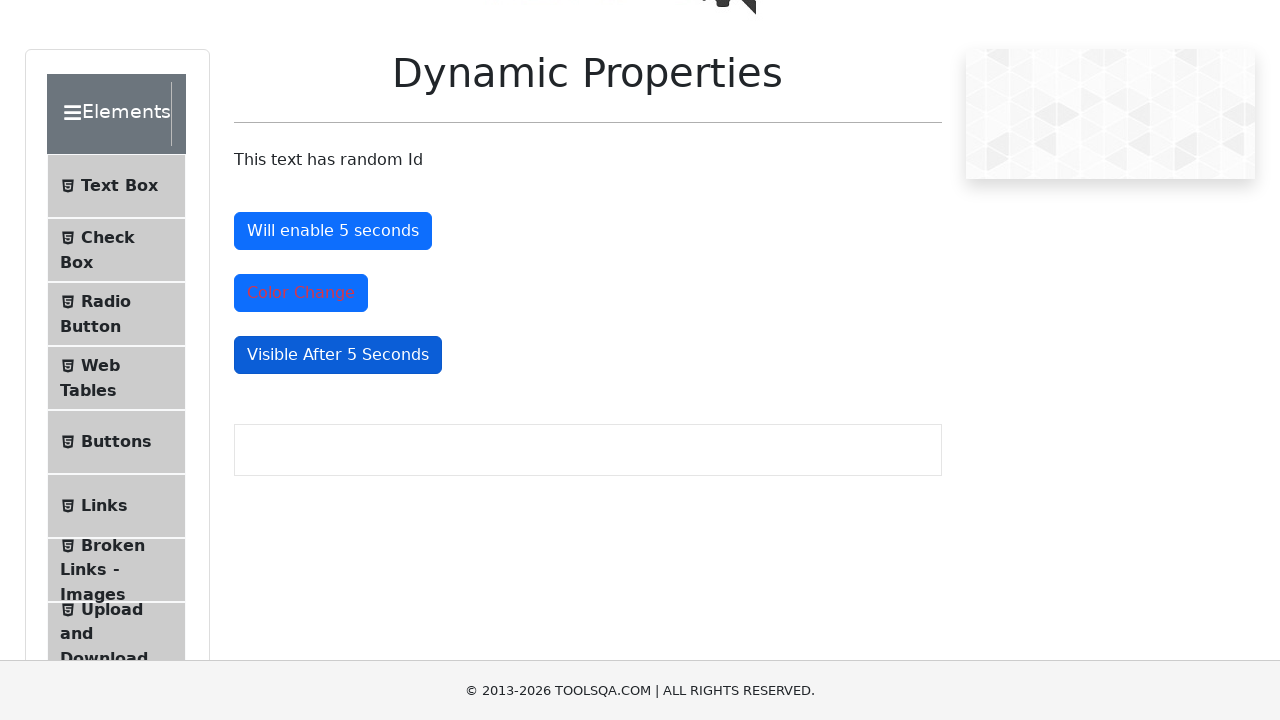